Tests file download functionality by clicking a Download button on a locator practice page.

Starting URL: https://tech-training-qacircle.github.io/locator-practice/src/locatorPractice.html

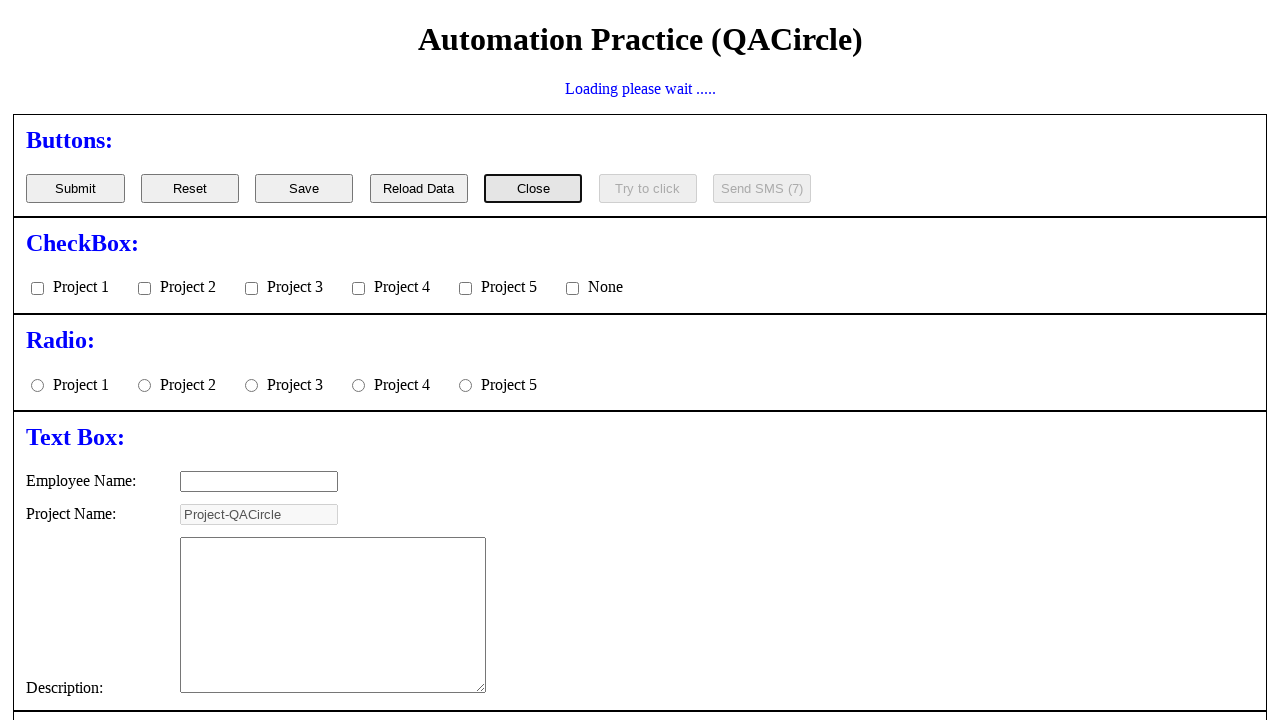

Navigated to locator practice page
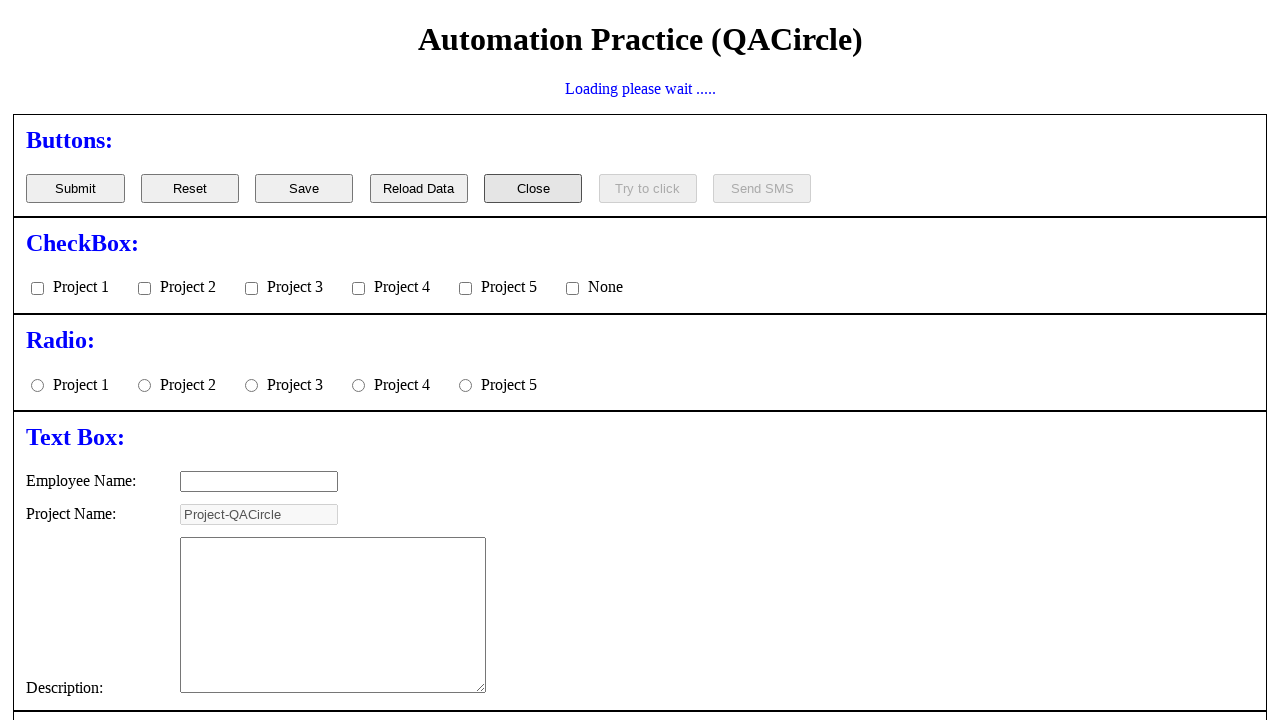

Clicked Download button at (75, 360) on xpath=//button[normalize-space()='Download']
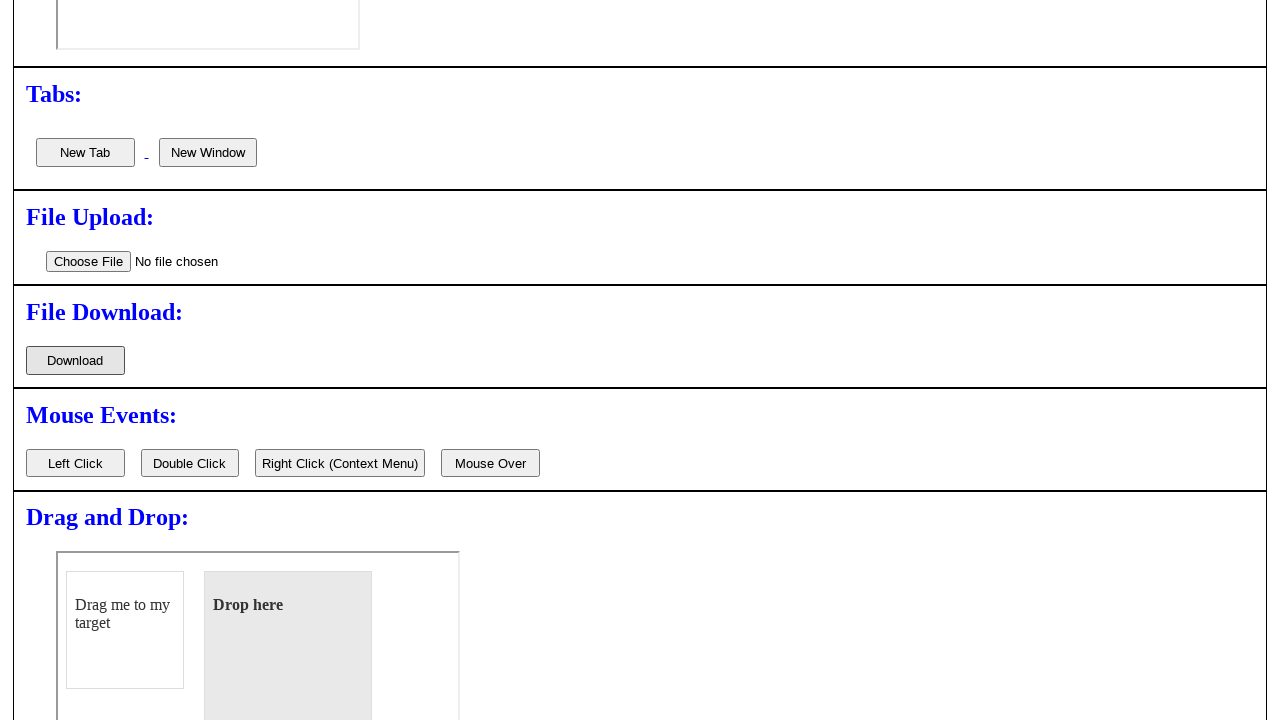

Waited 2 seconds for download to complete
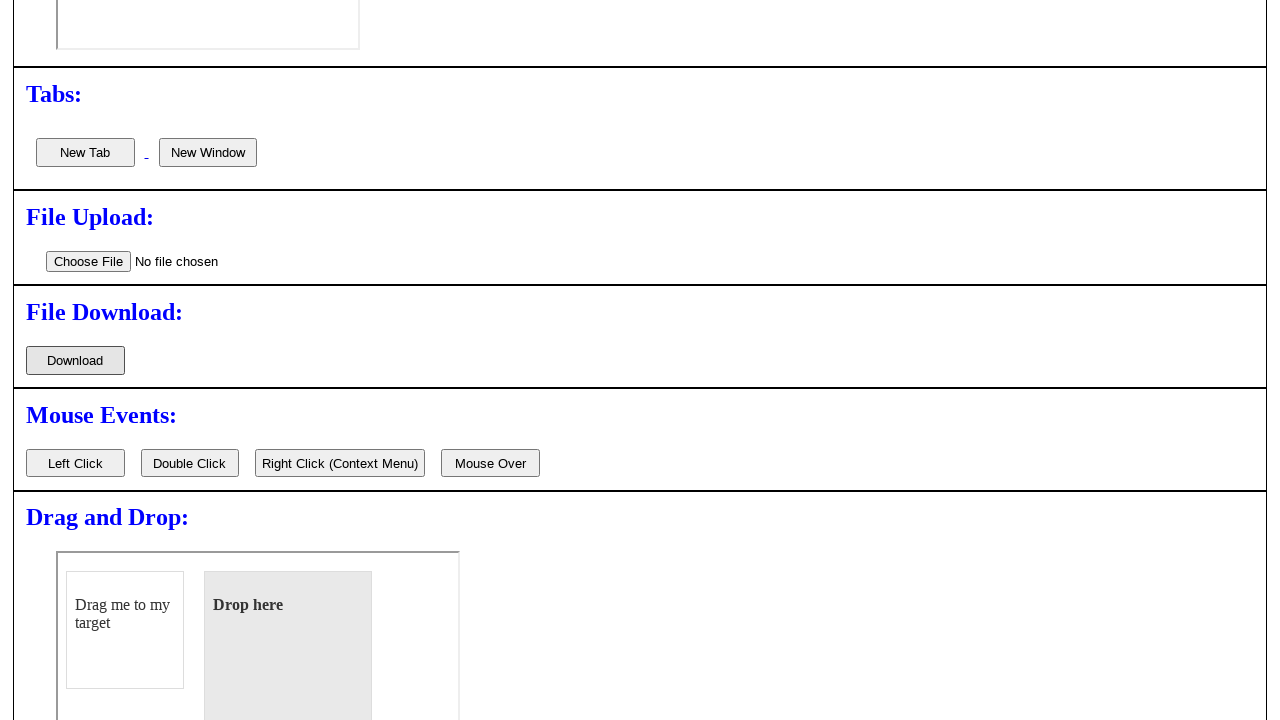

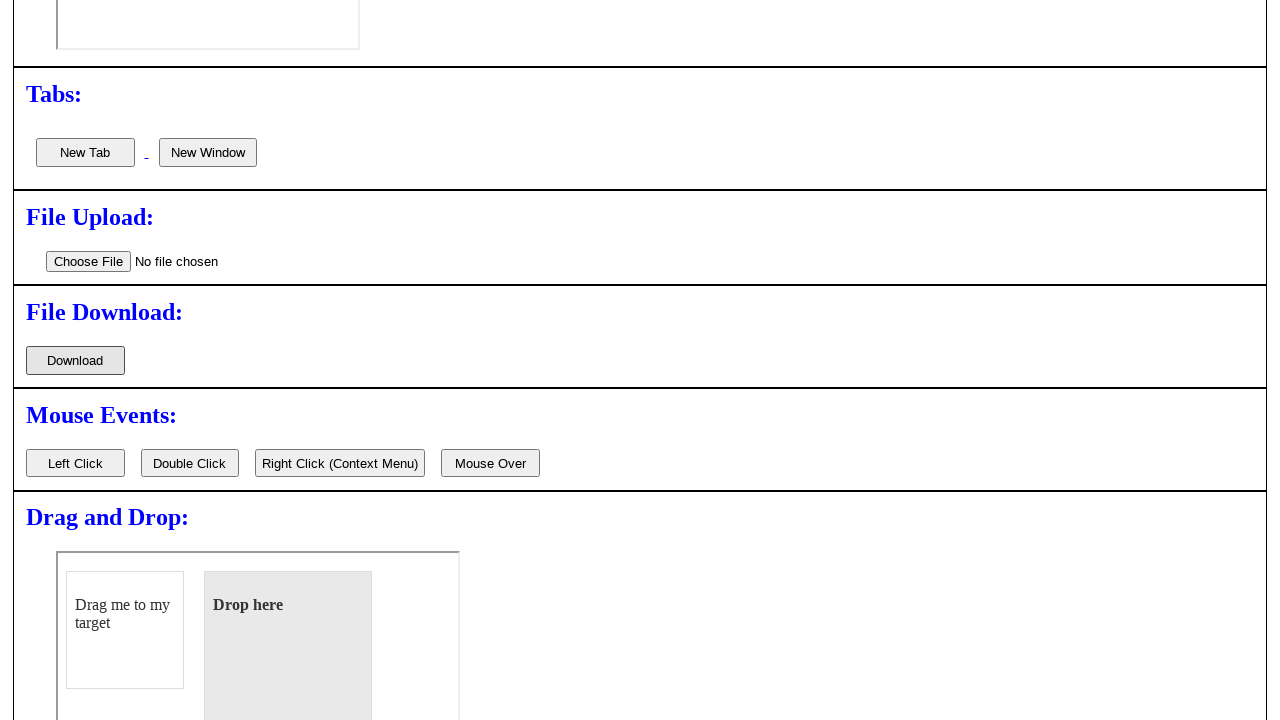